Tests a contact form by filling in name, email, subject, and message fields, submitting the form, and verifying a success message is displayed.

Starting URL: http://www.testdiary.com/training/selenium/selenium-test-page/

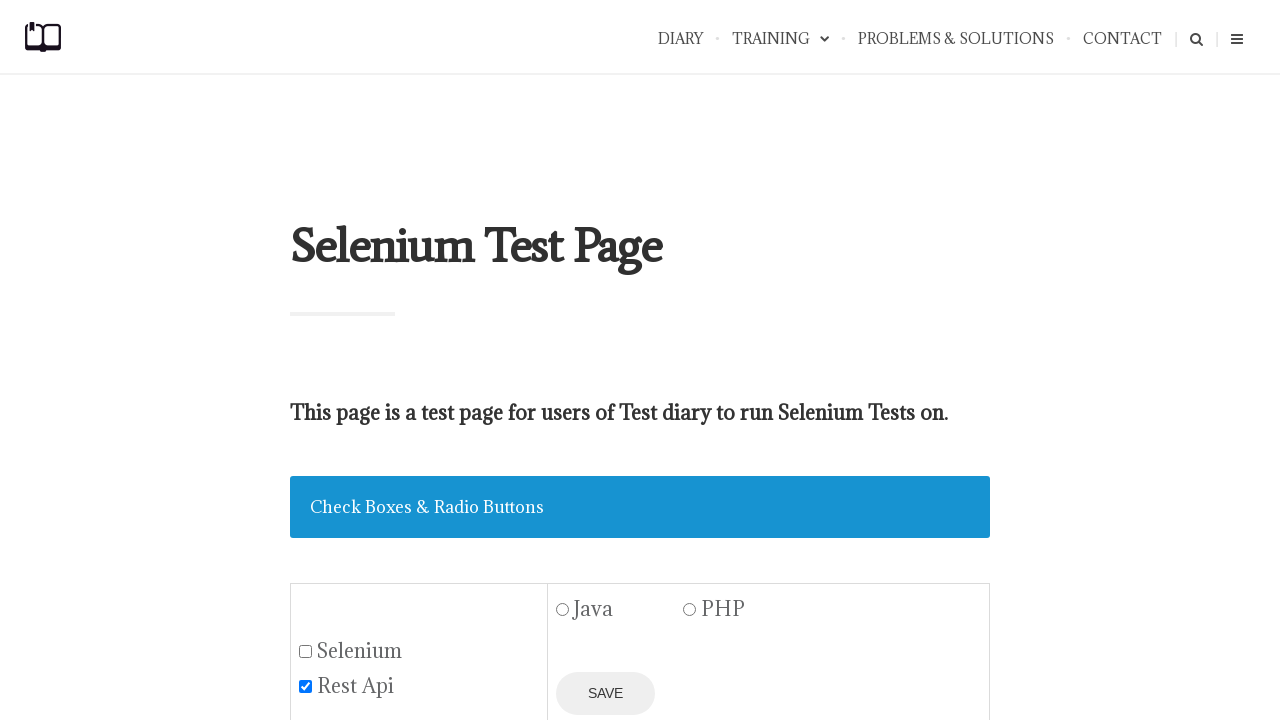

Waited for page to load (domcontentloaded)
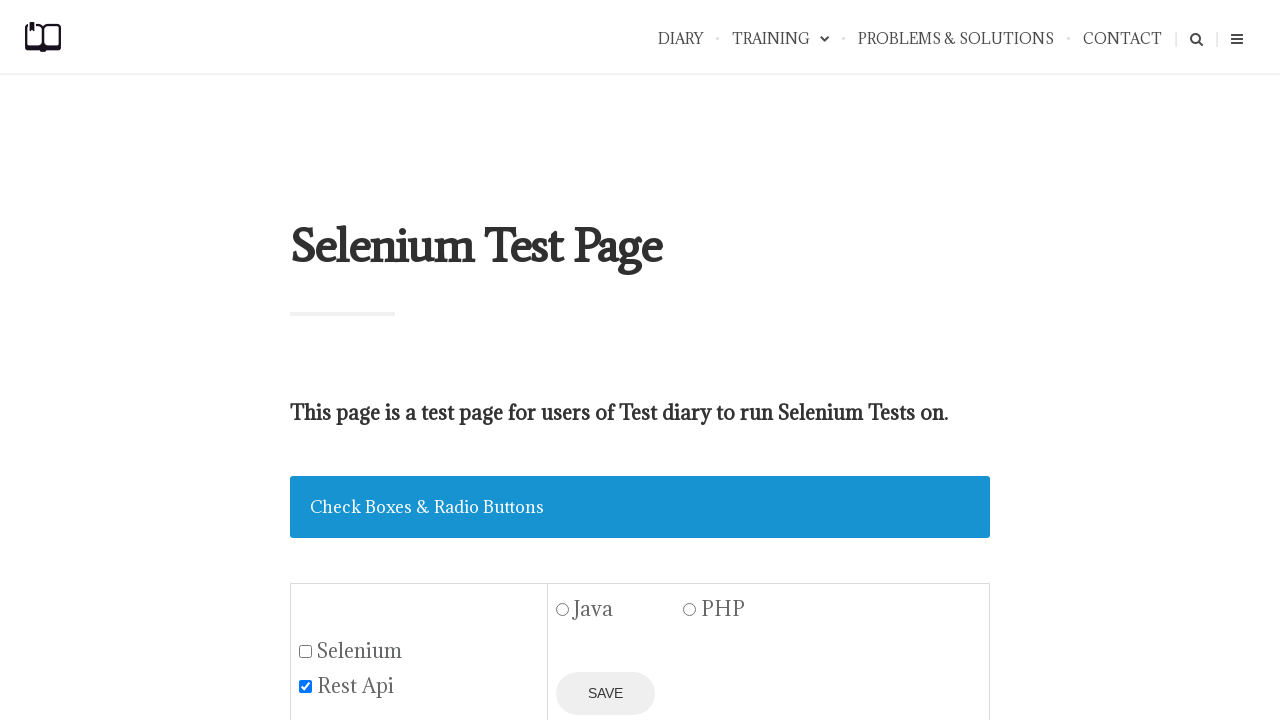

Filled name field with 'Marcus' on input[name='your-name']
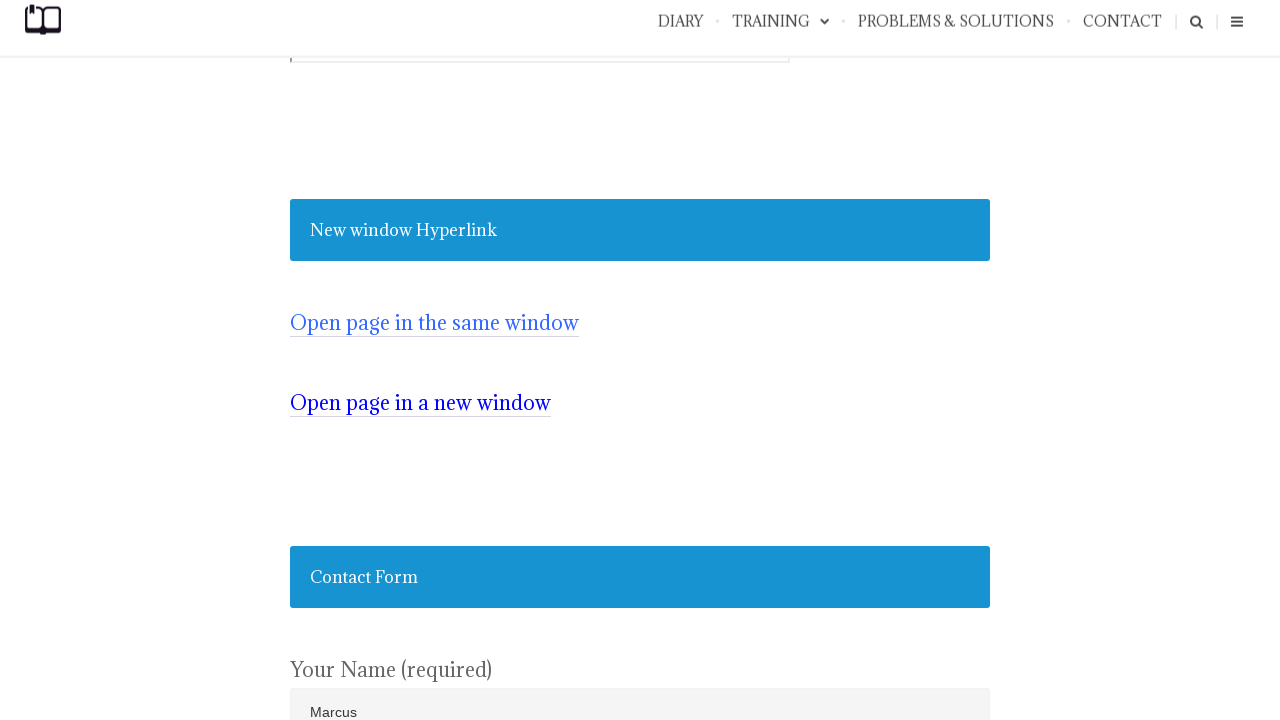

Filled email field with 'marcus.test@example.com' on input[name='your-email']
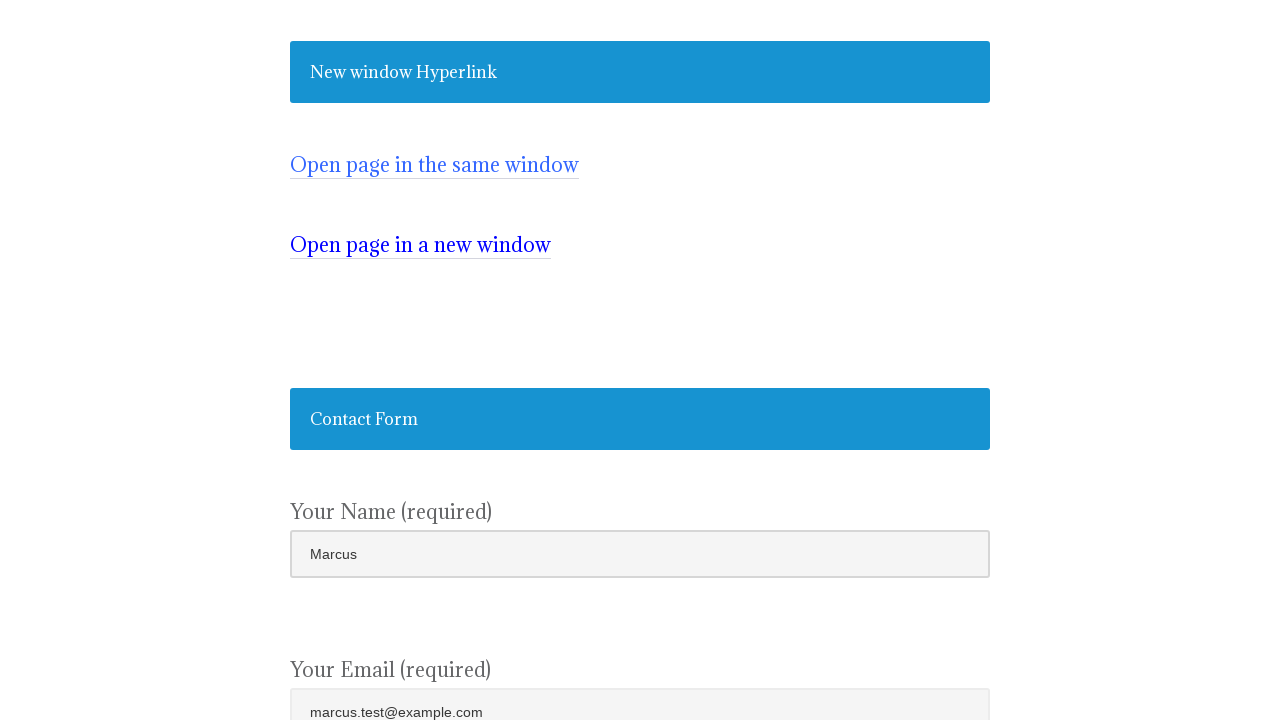

Filled subject field with 'Inquiry about testing services' on input[name='your-subject']
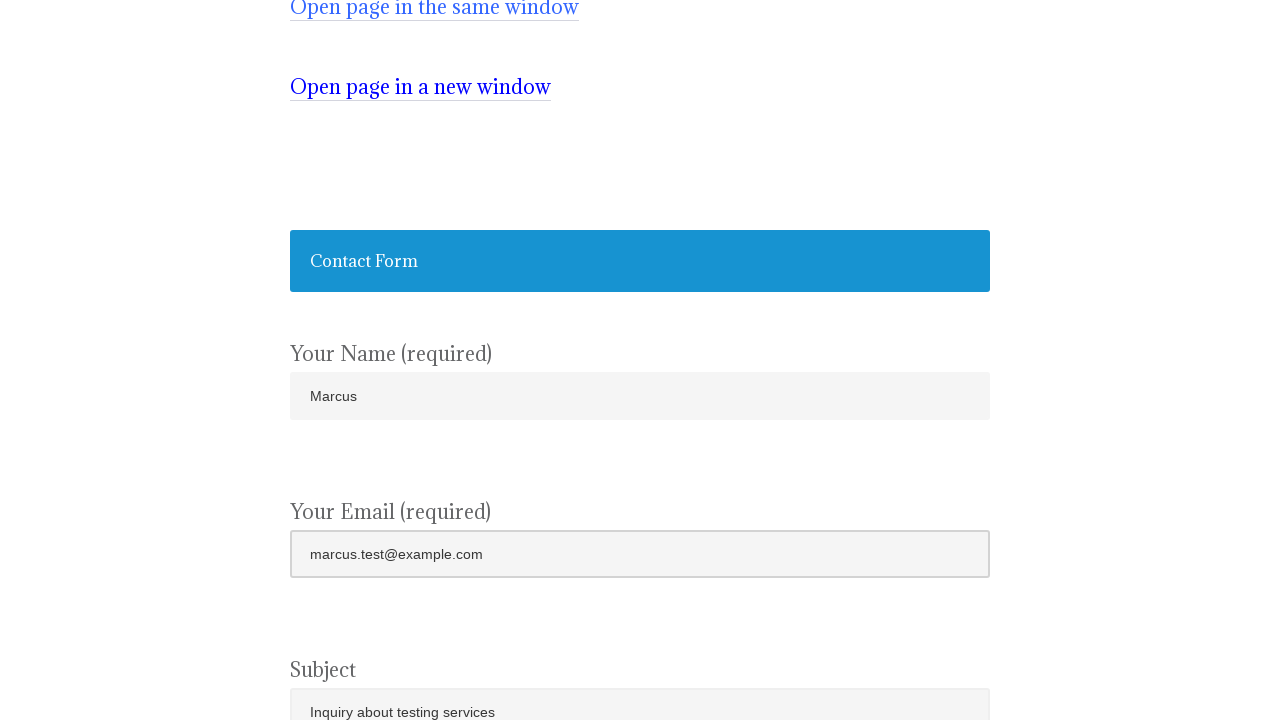

Filled message field with testing inquiry text on textarea[name='your-message']
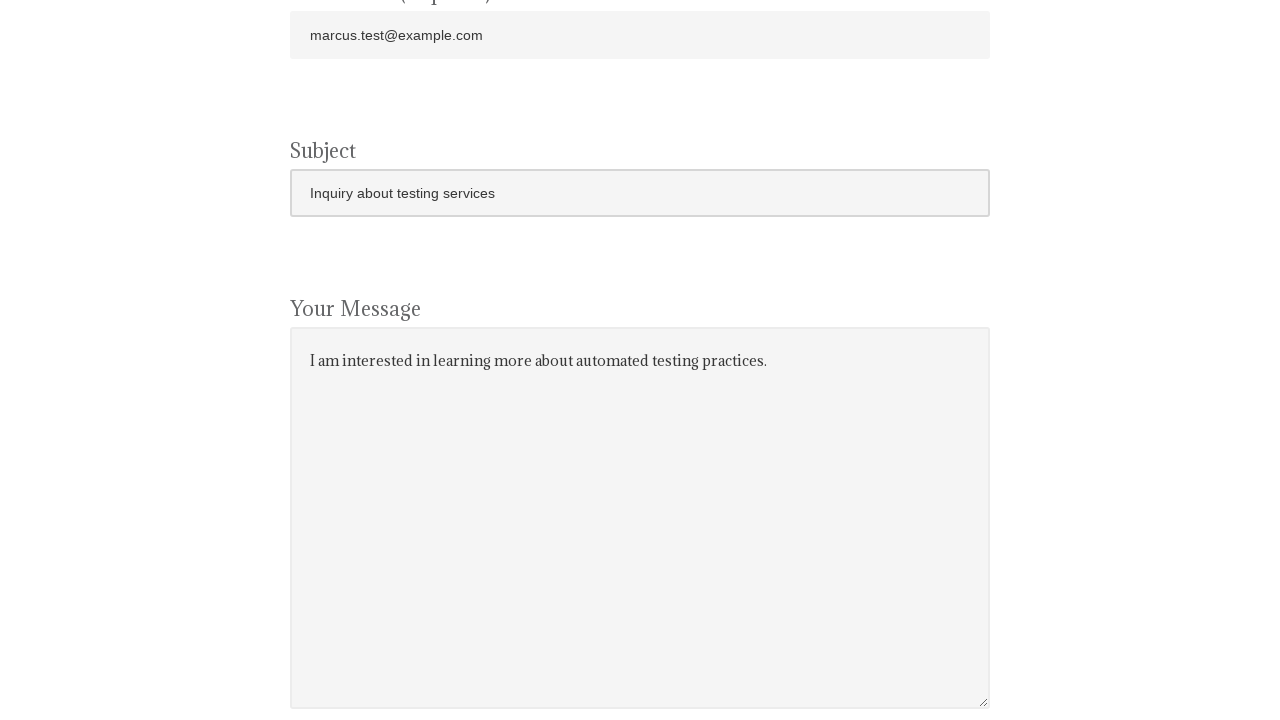

Clicked Send button to submit contact form at (341, 360) on input[value='Send']
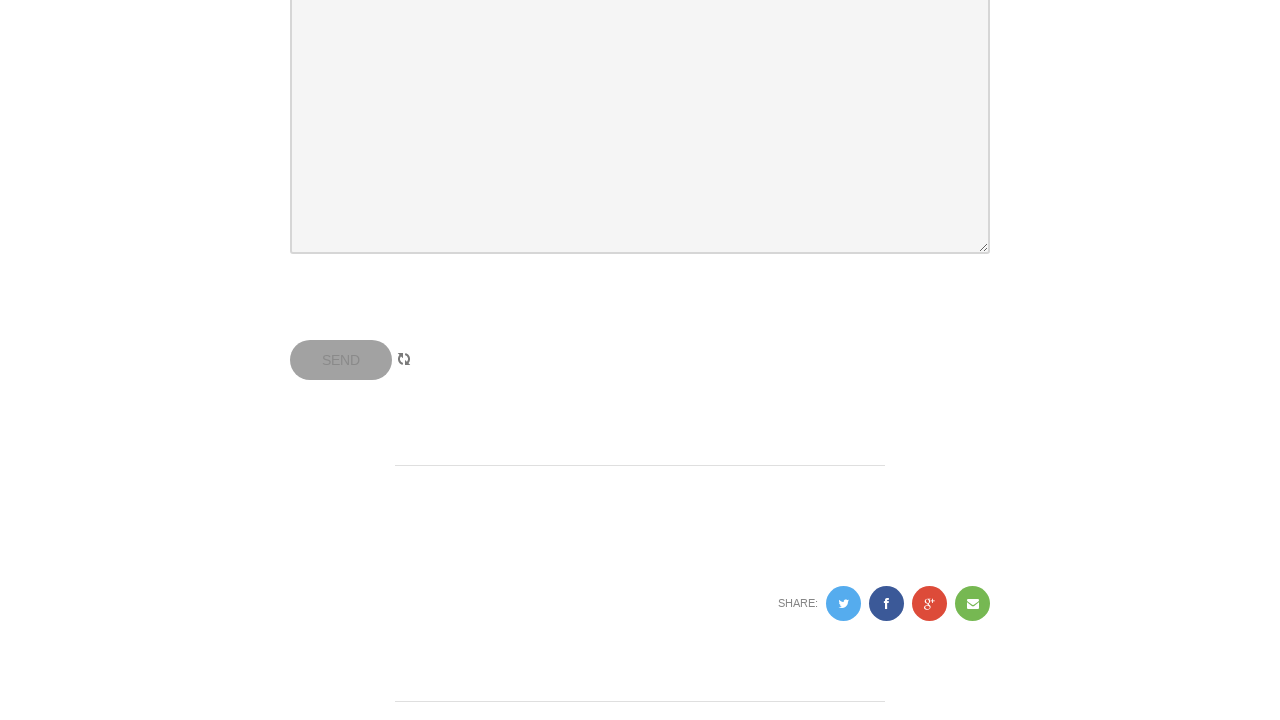

Success message appeared - form submission verified
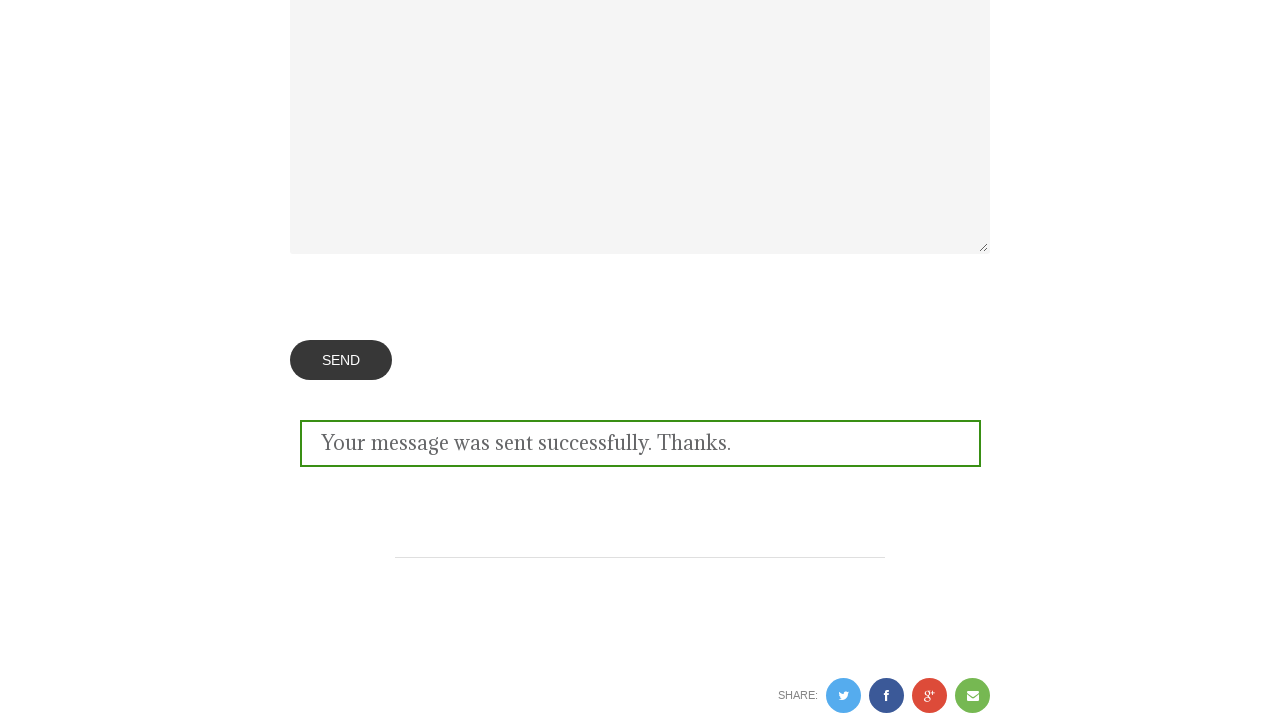

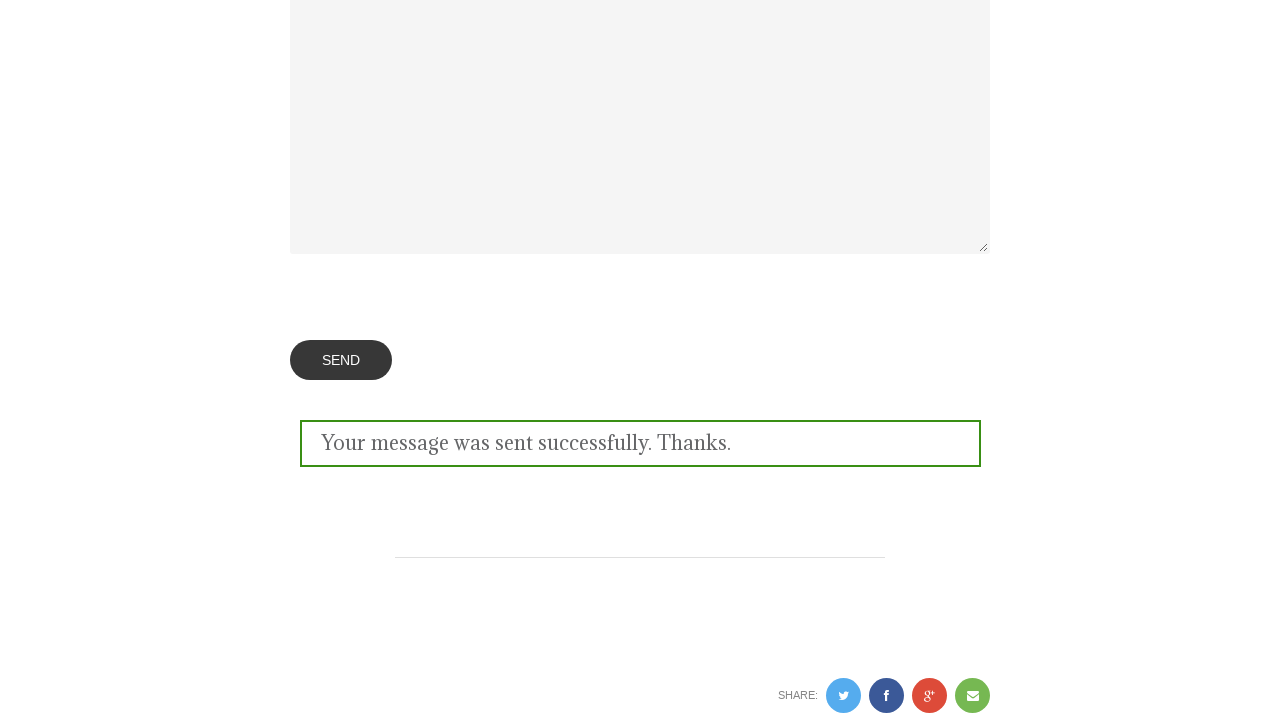